Tests that the footer counter updates correctly as todo items are added

Starting URL: https://todomvc.com/examples/react/dist/

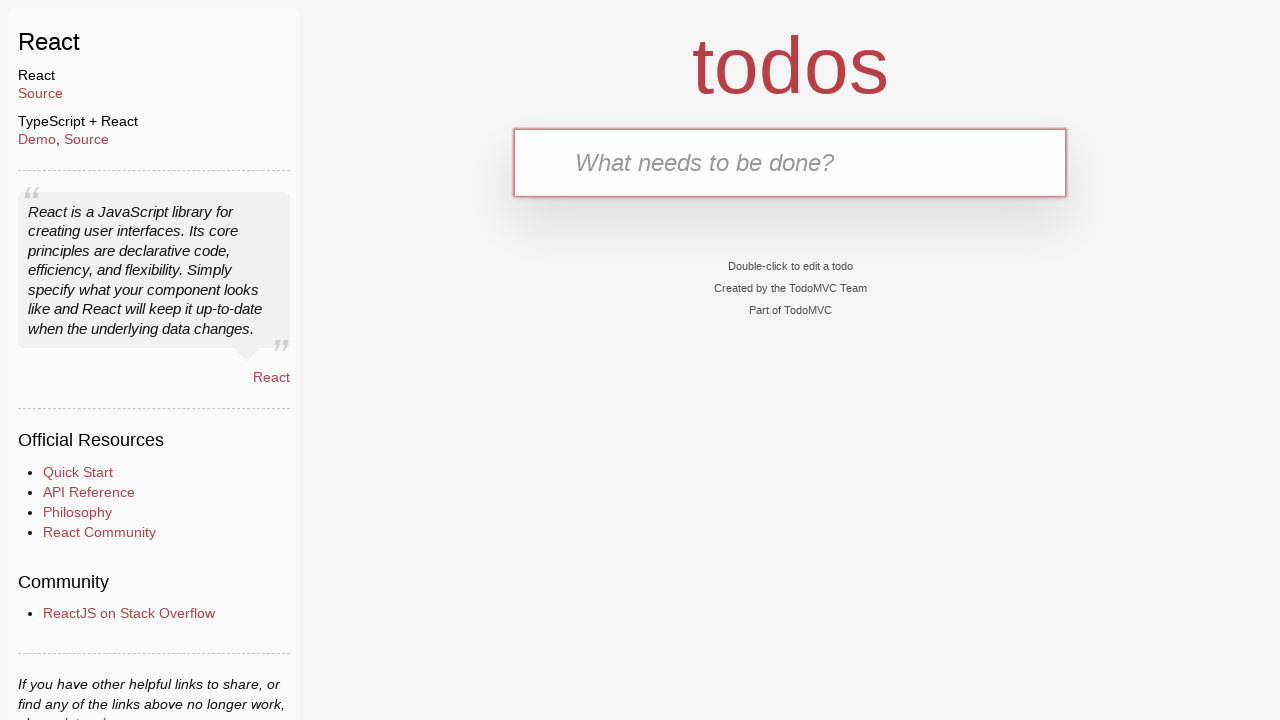

Filled new todo input with 'First Item' on .new-todo
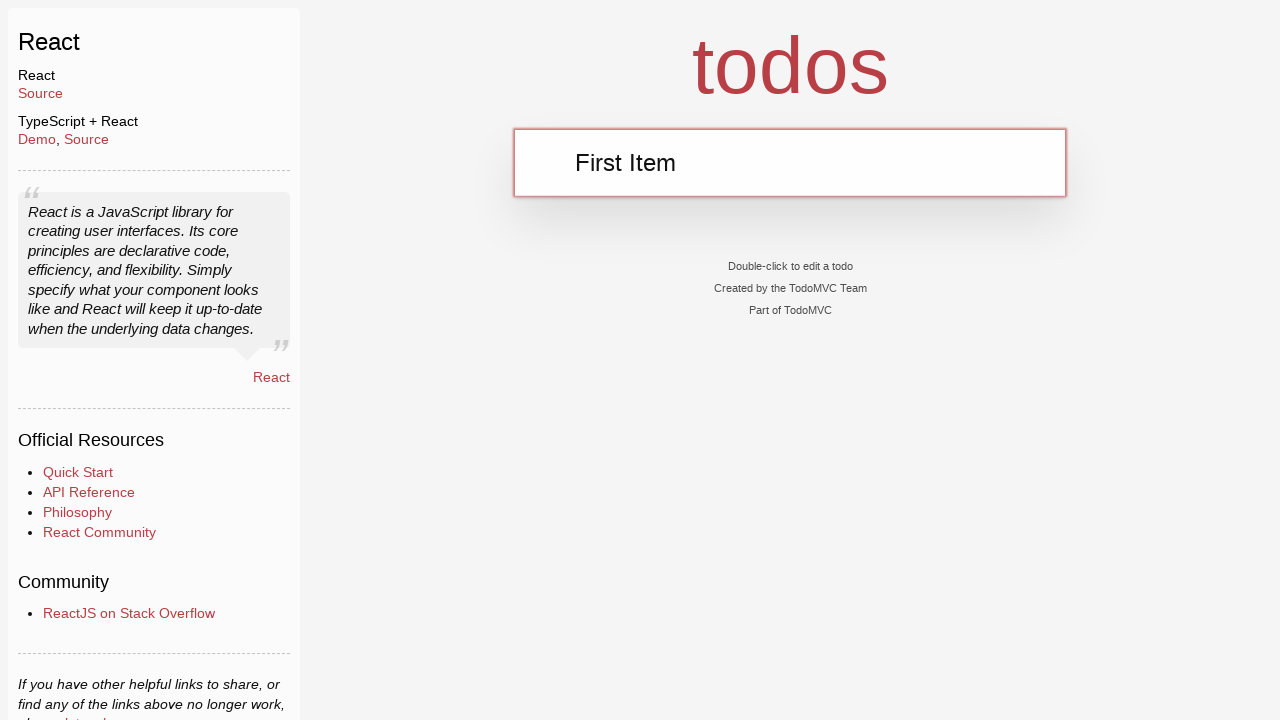

Pressed Enter to add first todo item on .new-todo
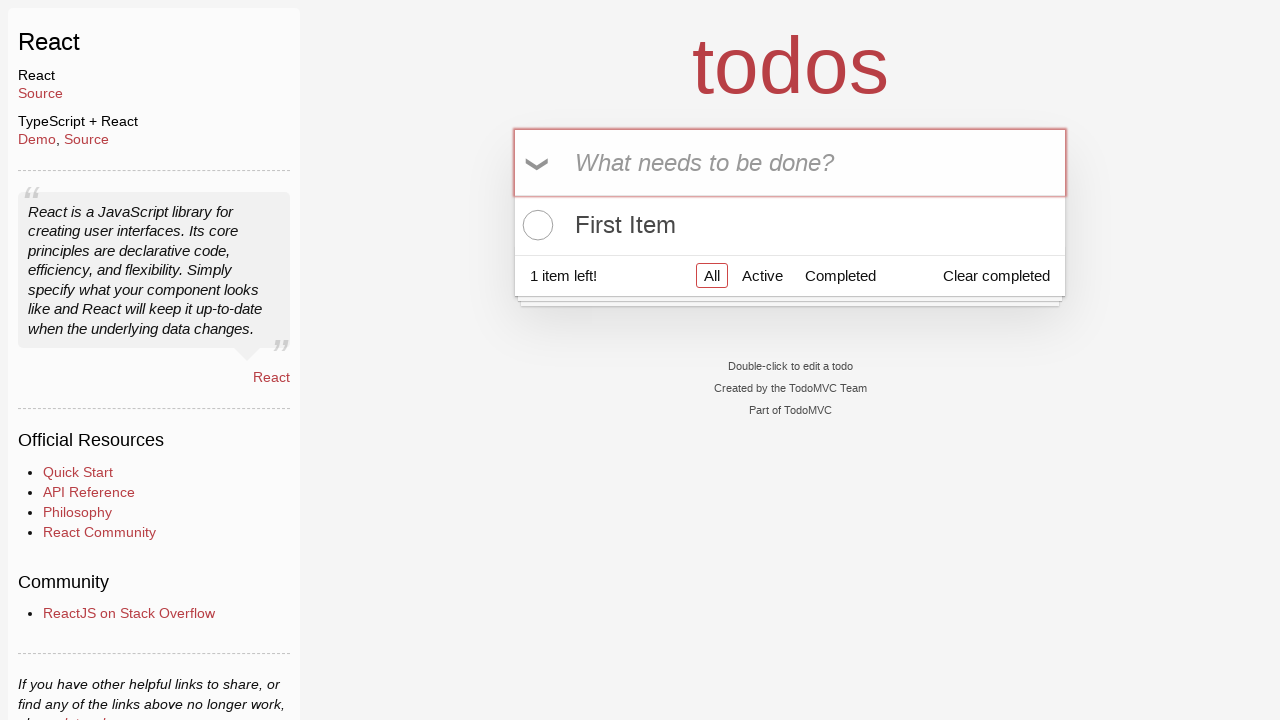

First todo item appeared in the list
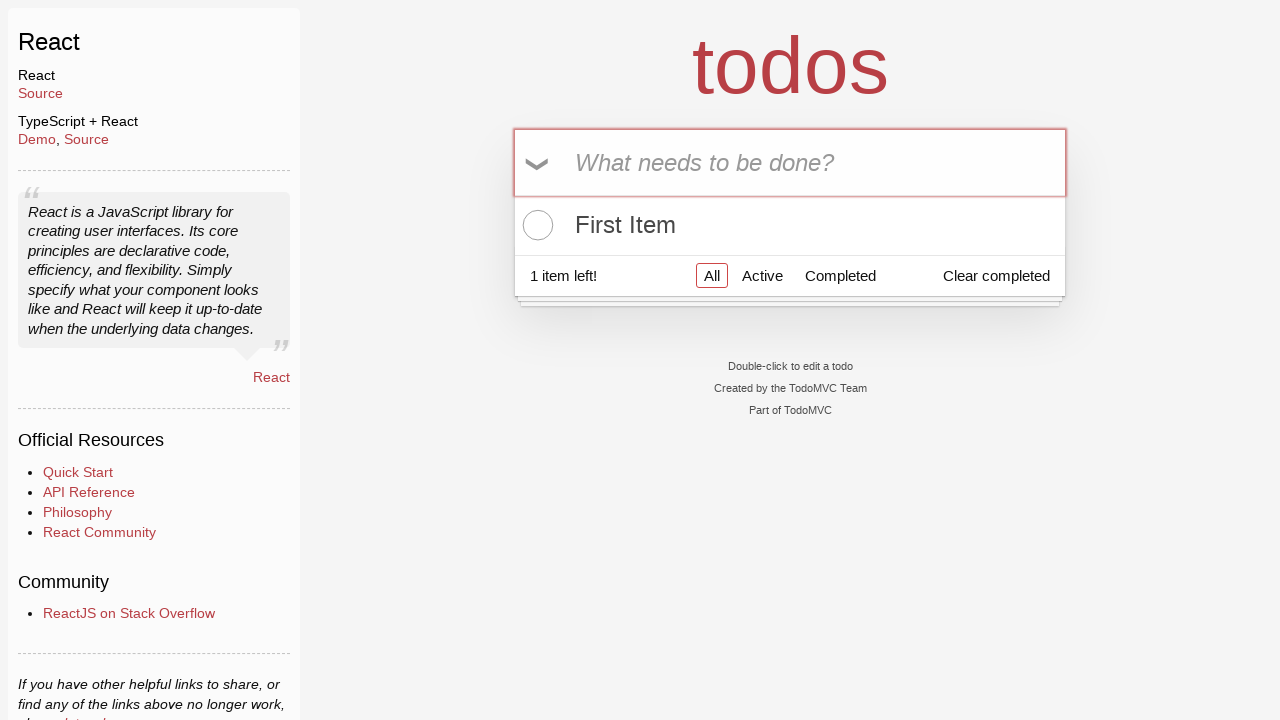

Retrieved footer counter text
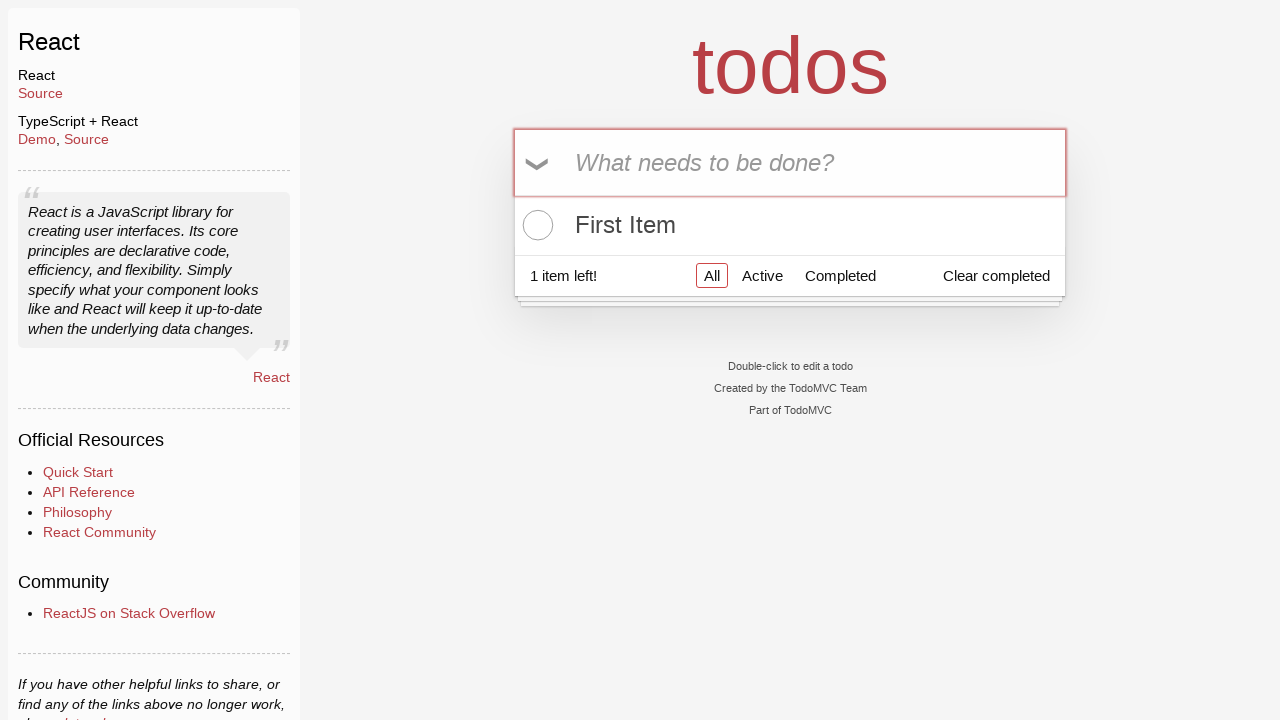

Verified counter shows '1' item
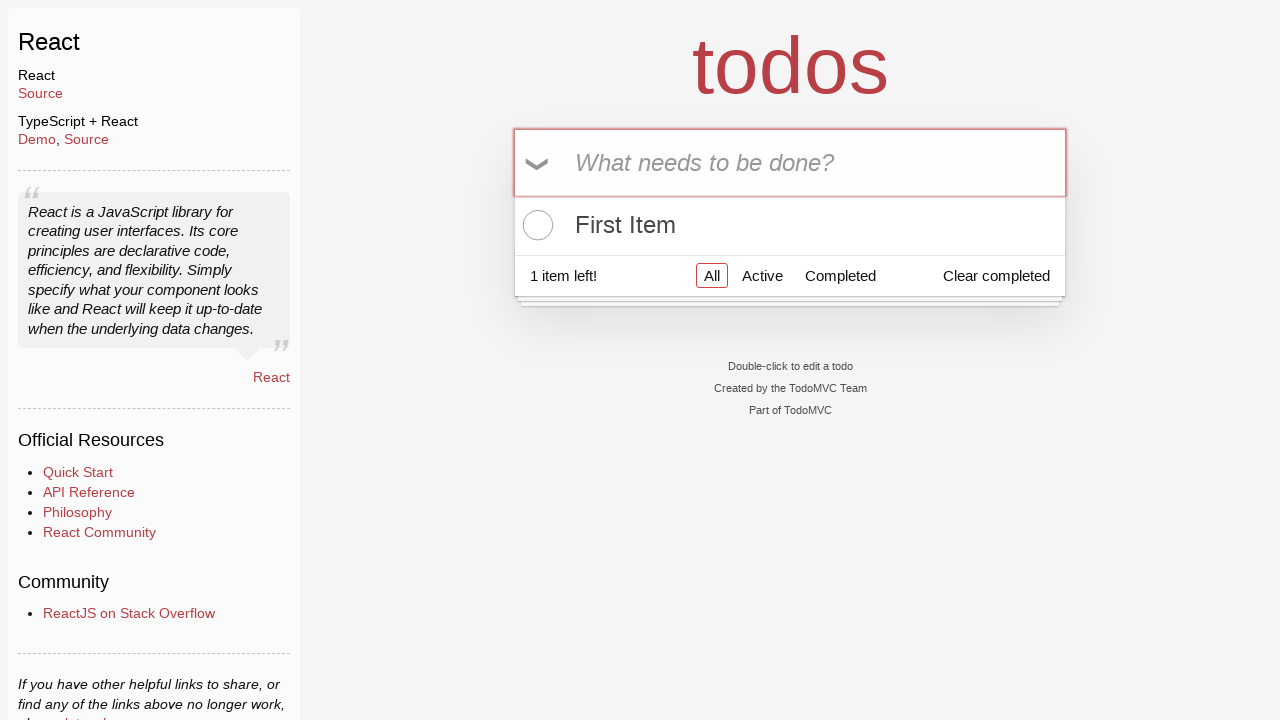

Verified counter text shows 'item left' (singular)
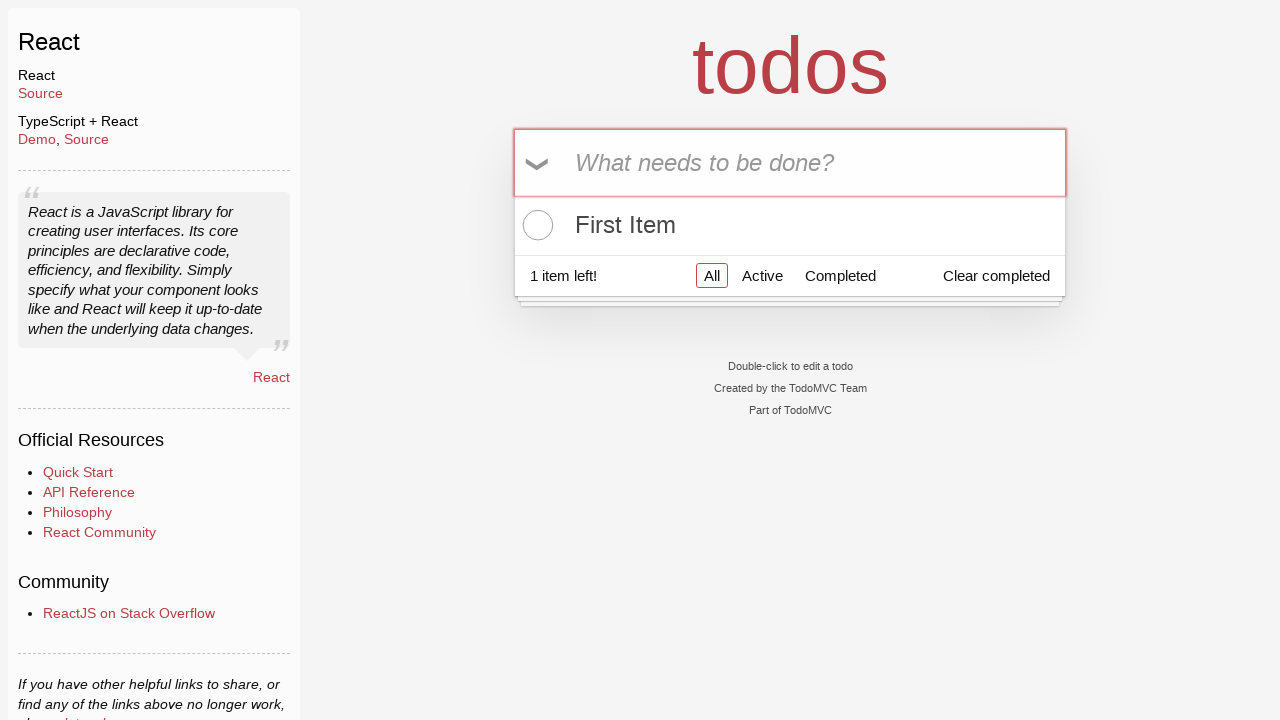

Filled new todo input with 'Second Item' on .new-todo
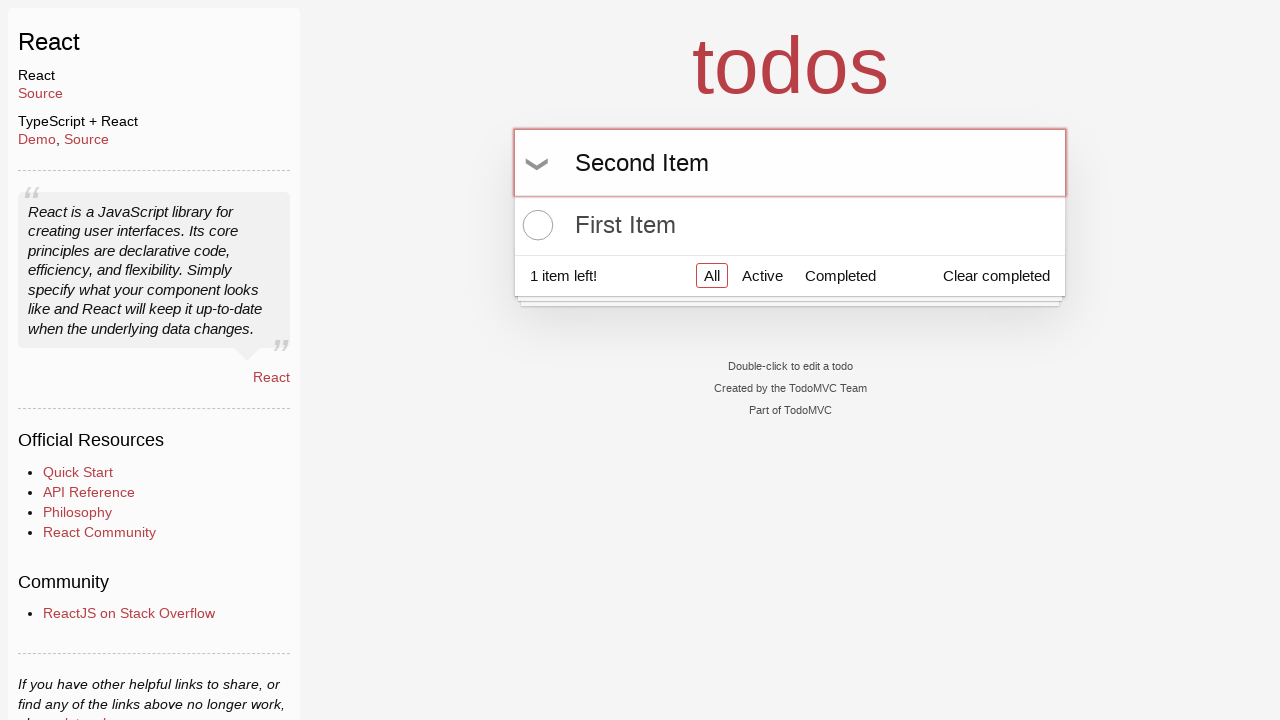

Pressed Enter to add second todo item on .new-todo
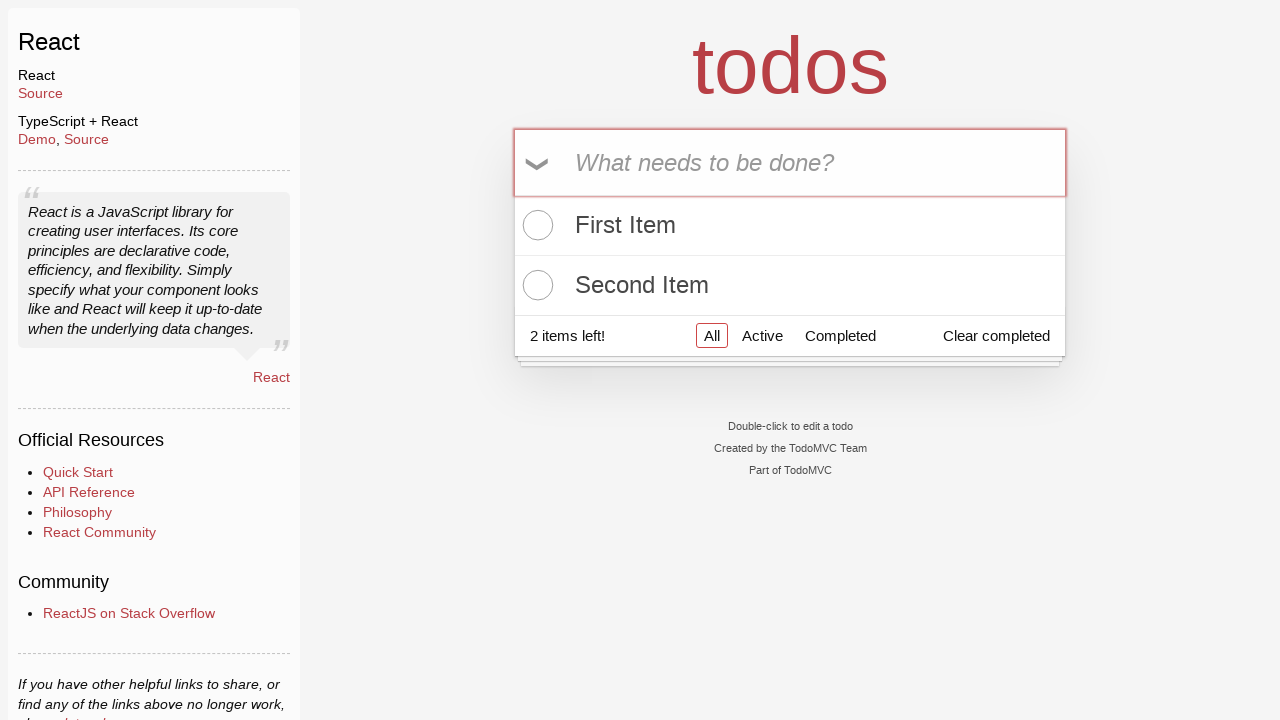

Second todo item appeared in the list
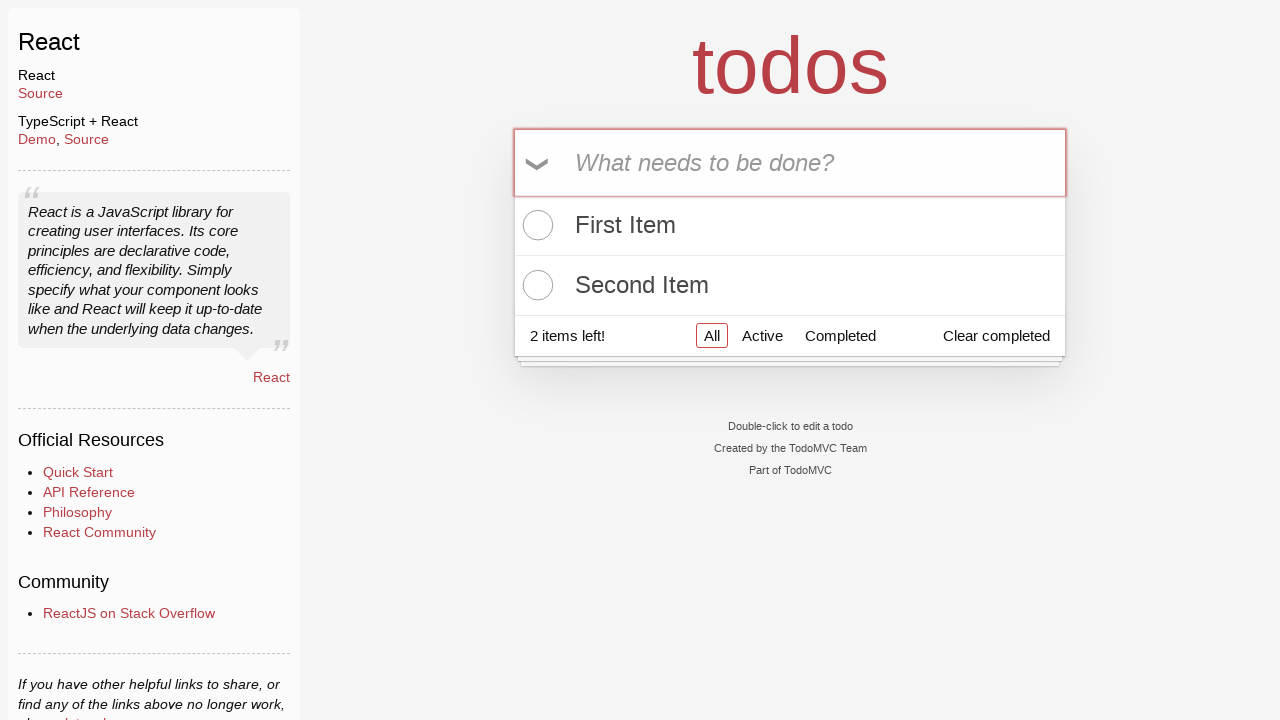

Retrieved footer counter text
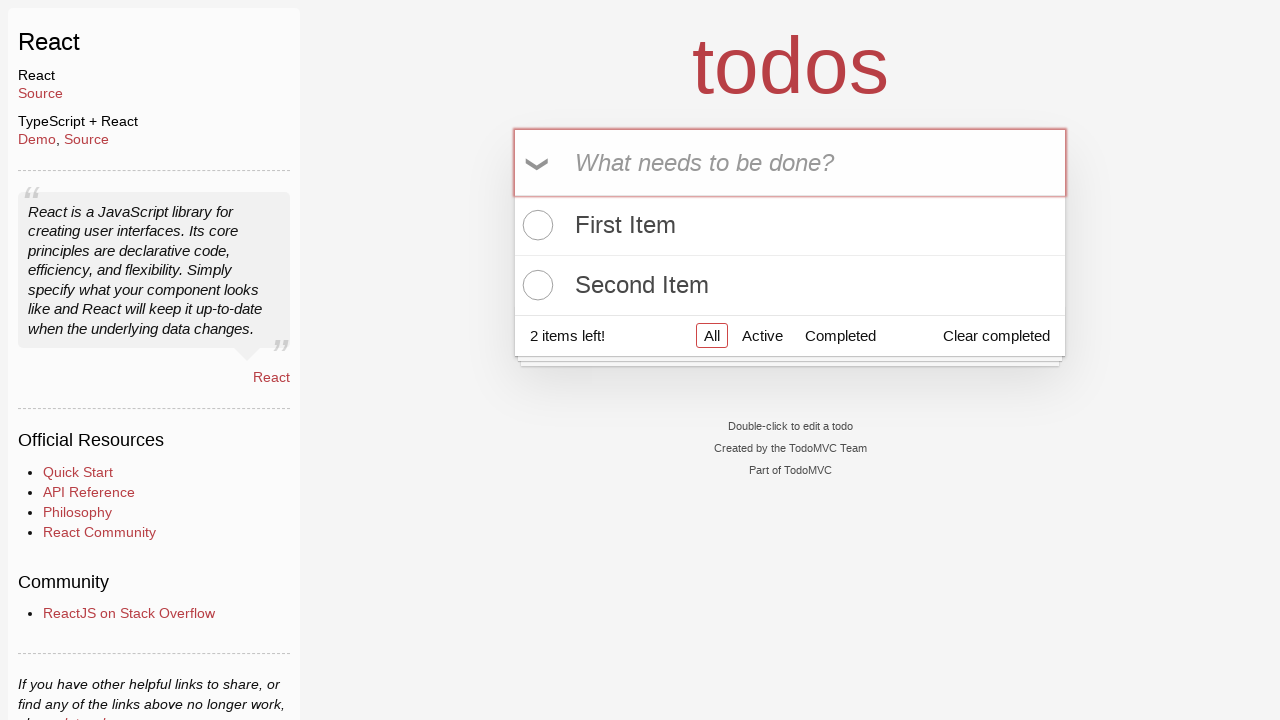

Verified counter shows '2' items
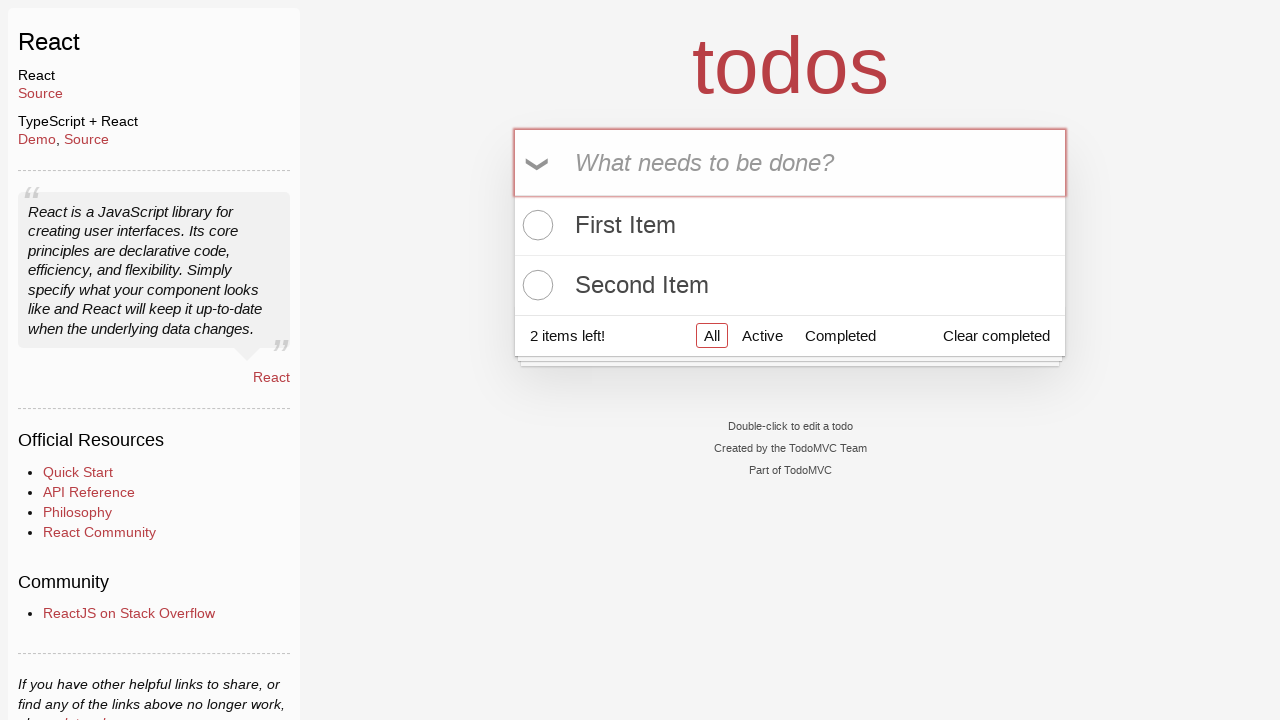

Verified counter text shows 'items left' (plural)
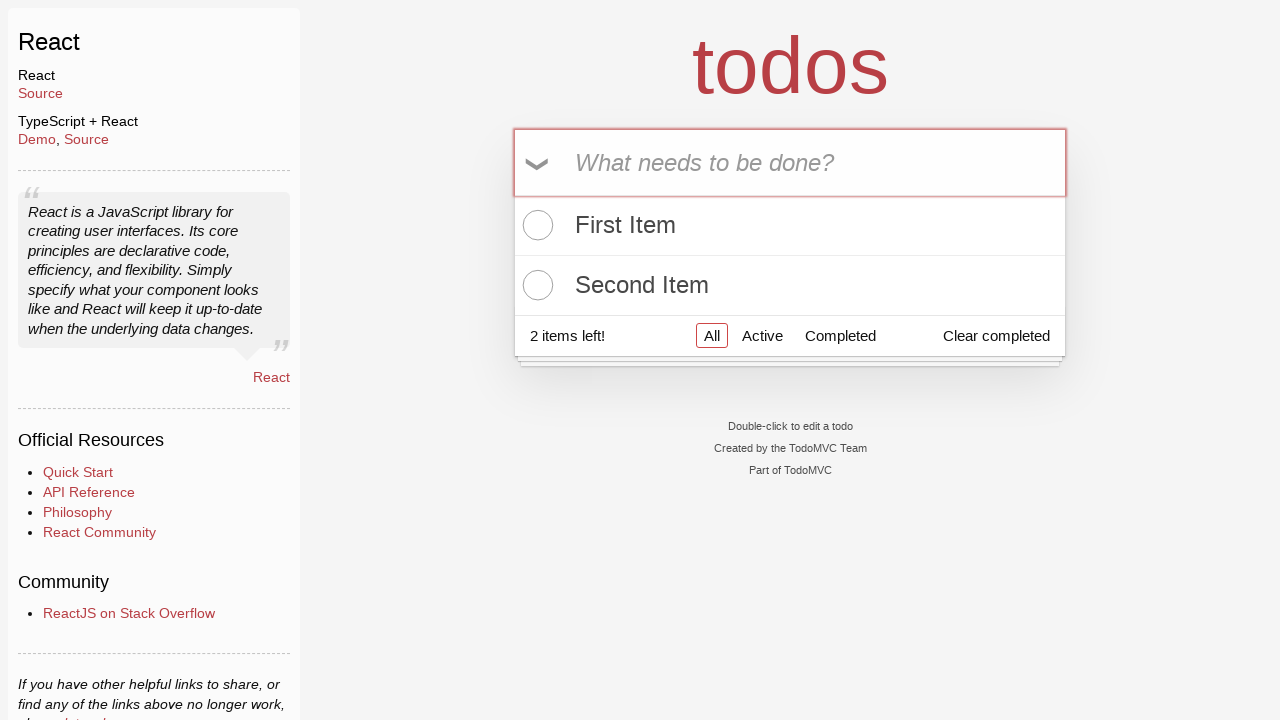

Filled new todo input with 'Third Item' on .new-todo
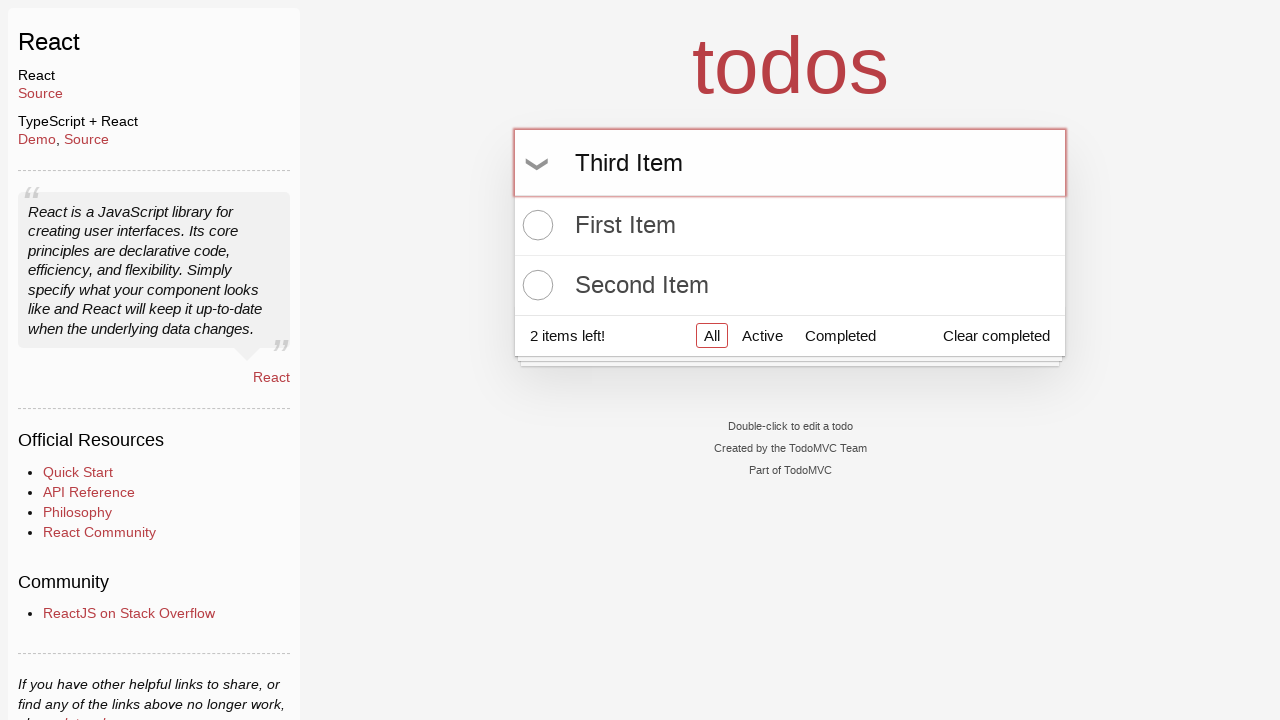

Pressed Enter to add third todo item on .new-todo
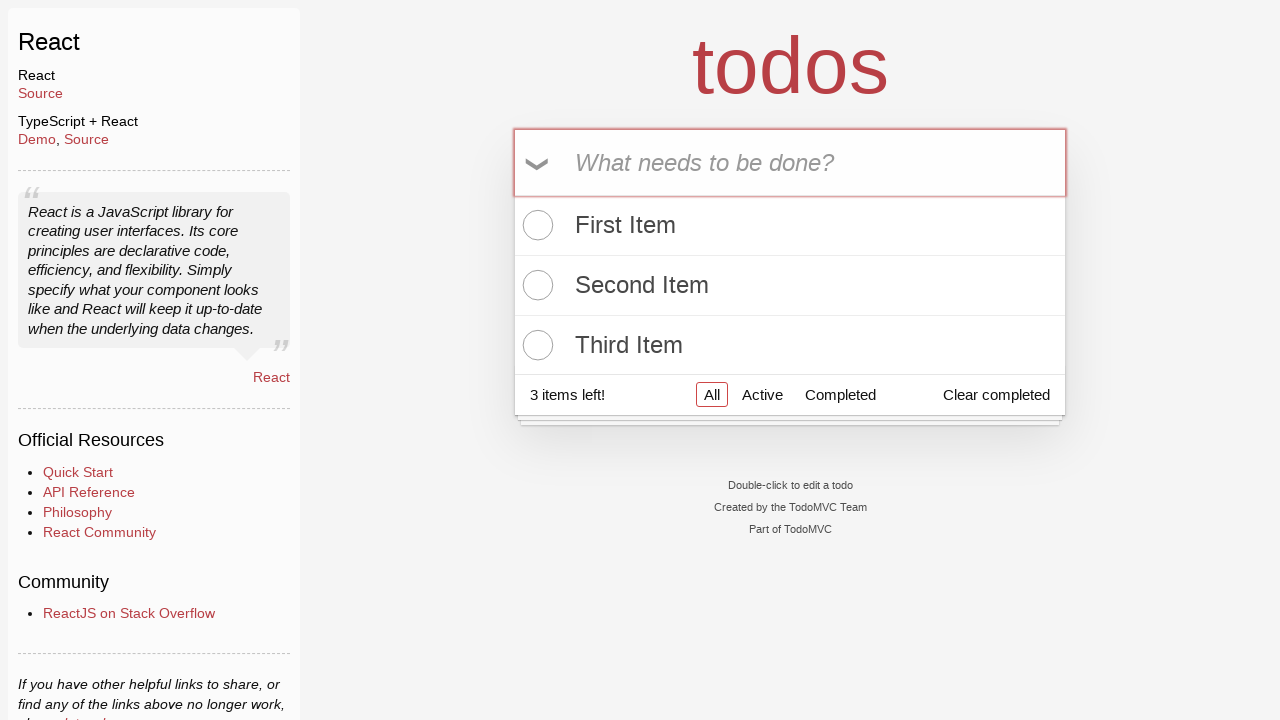

Third todo item appeared in the list
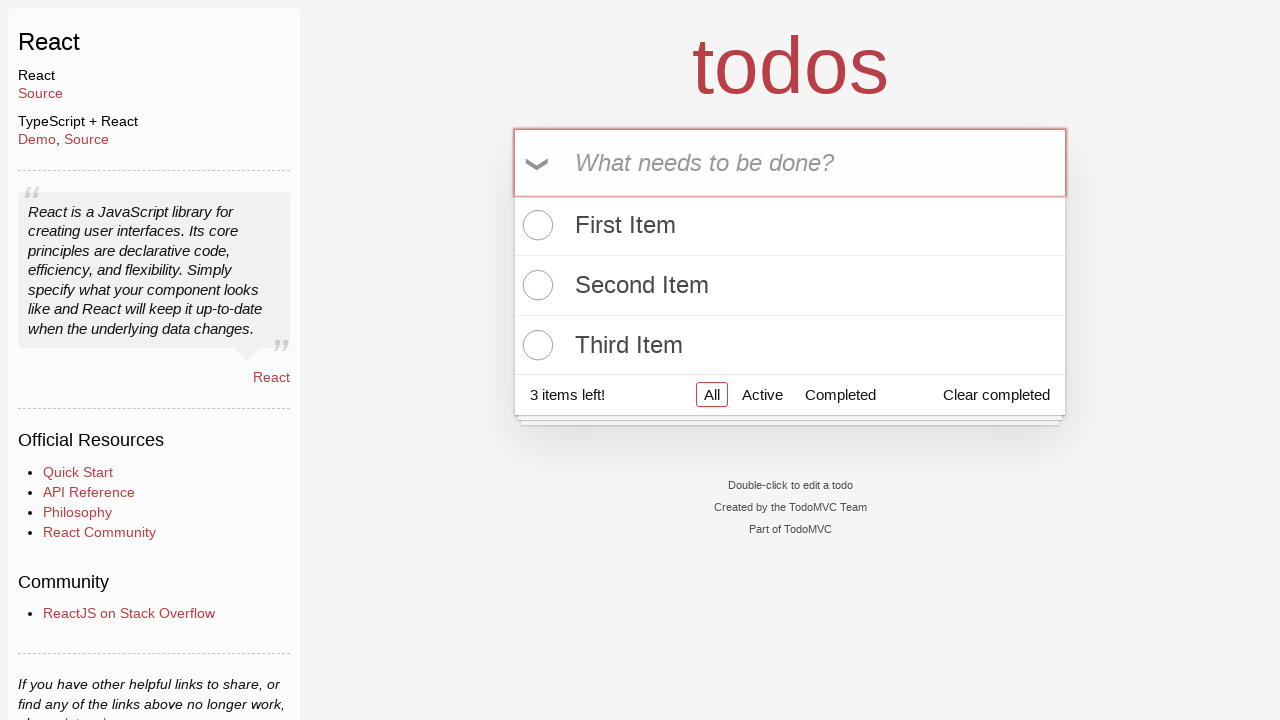

Retrieved footer counter text
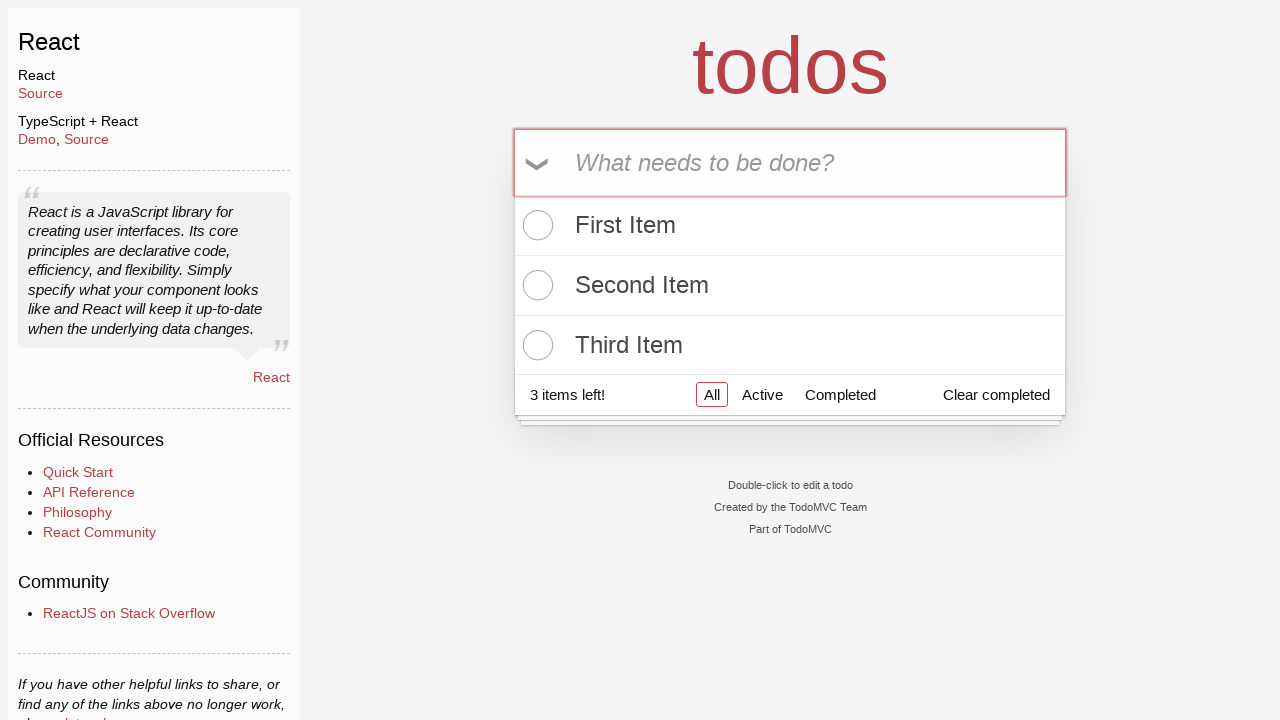

Verified counter shows '3' items
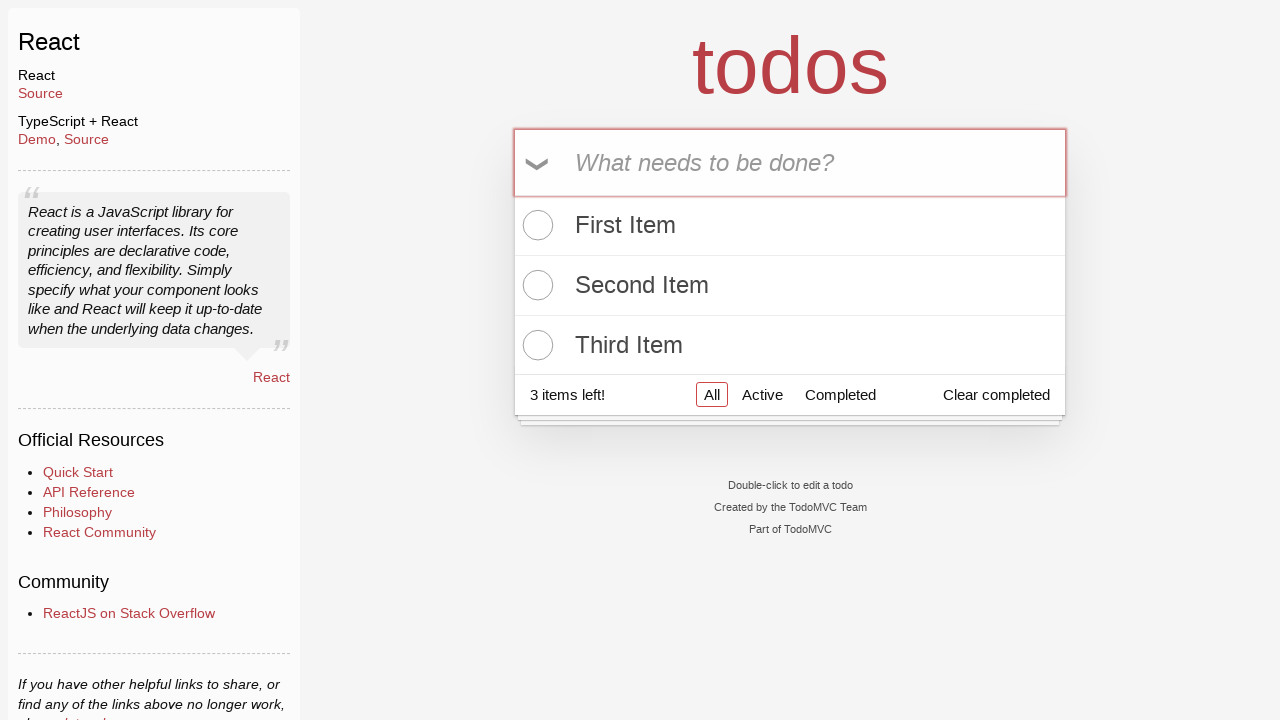

Verified counter text shows 'items left' (plural)
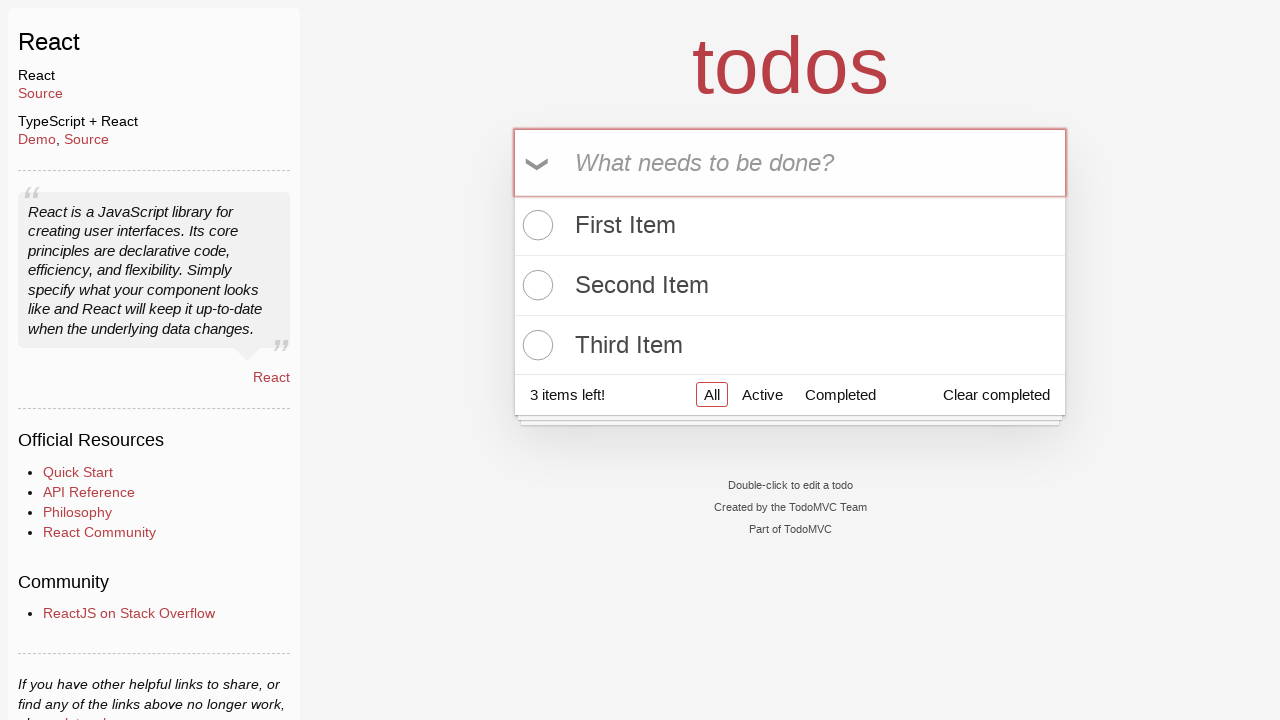

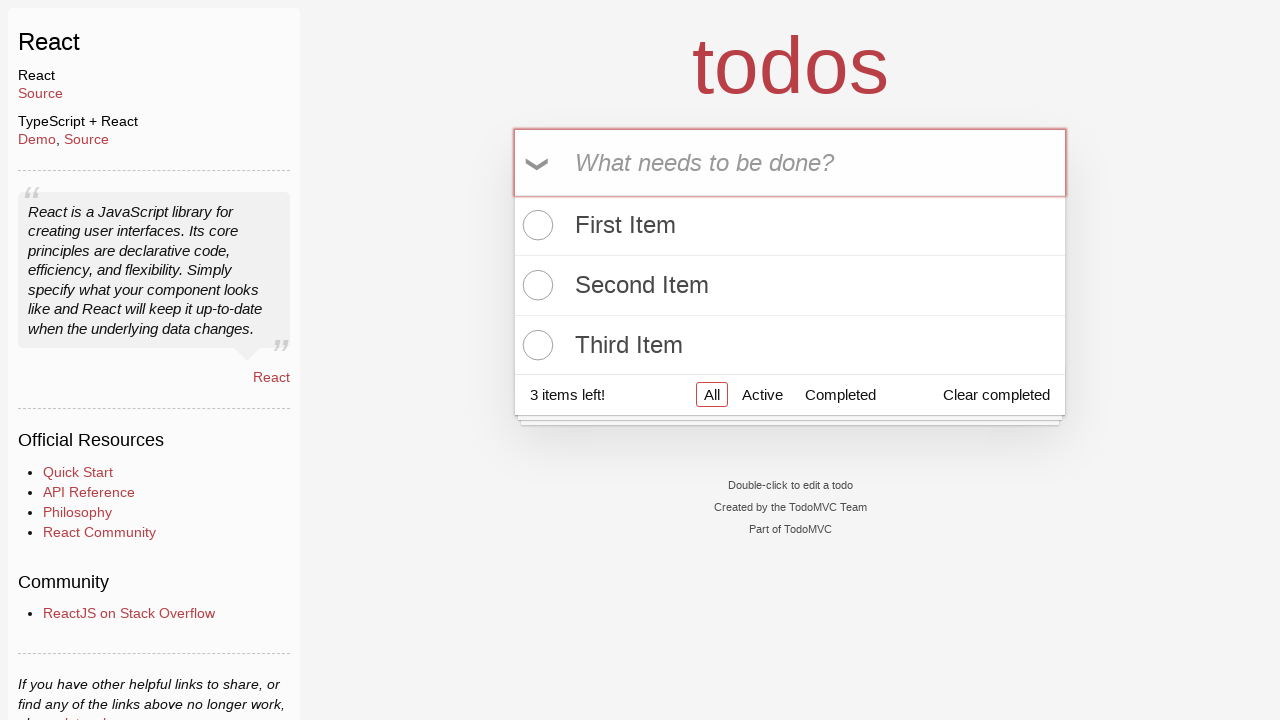